Tests explicit wait functionality by waiting for a price element to display "100", then clicking a book button and reading a value from an input field.

Starting URL: http://suninjuly.github.io/explicit_wait2.html

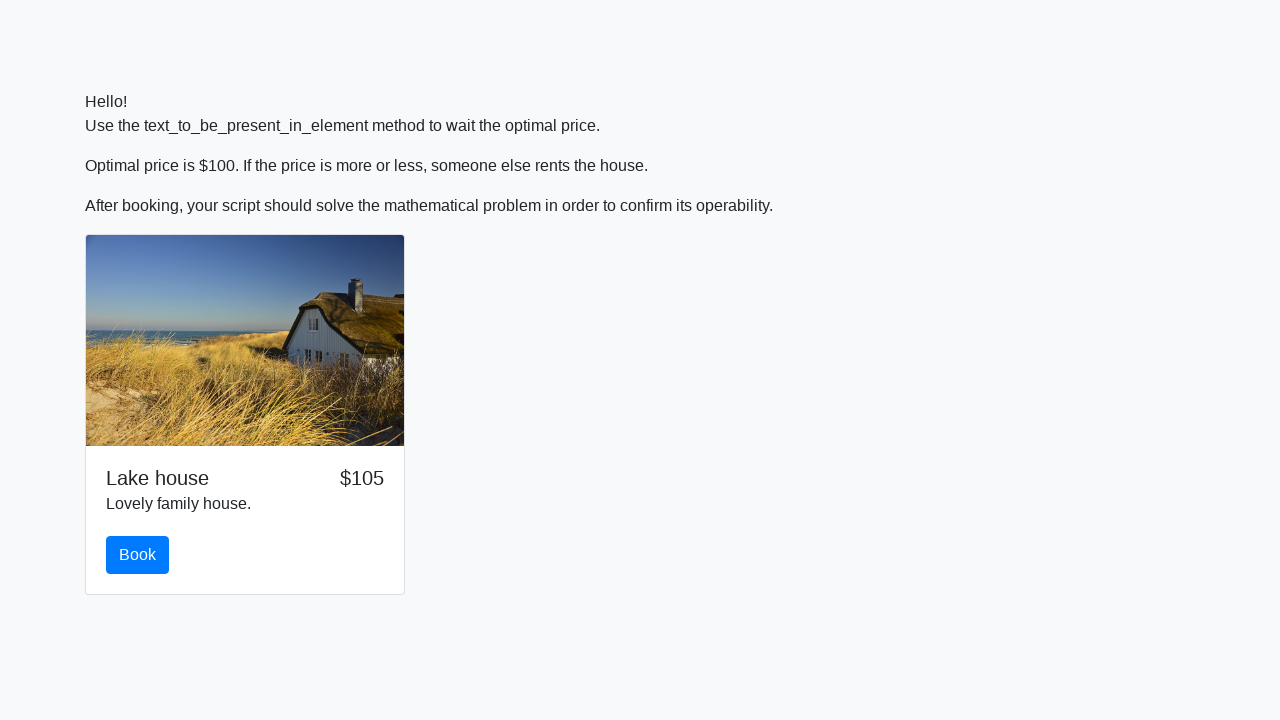

Waited for price element to display '100'
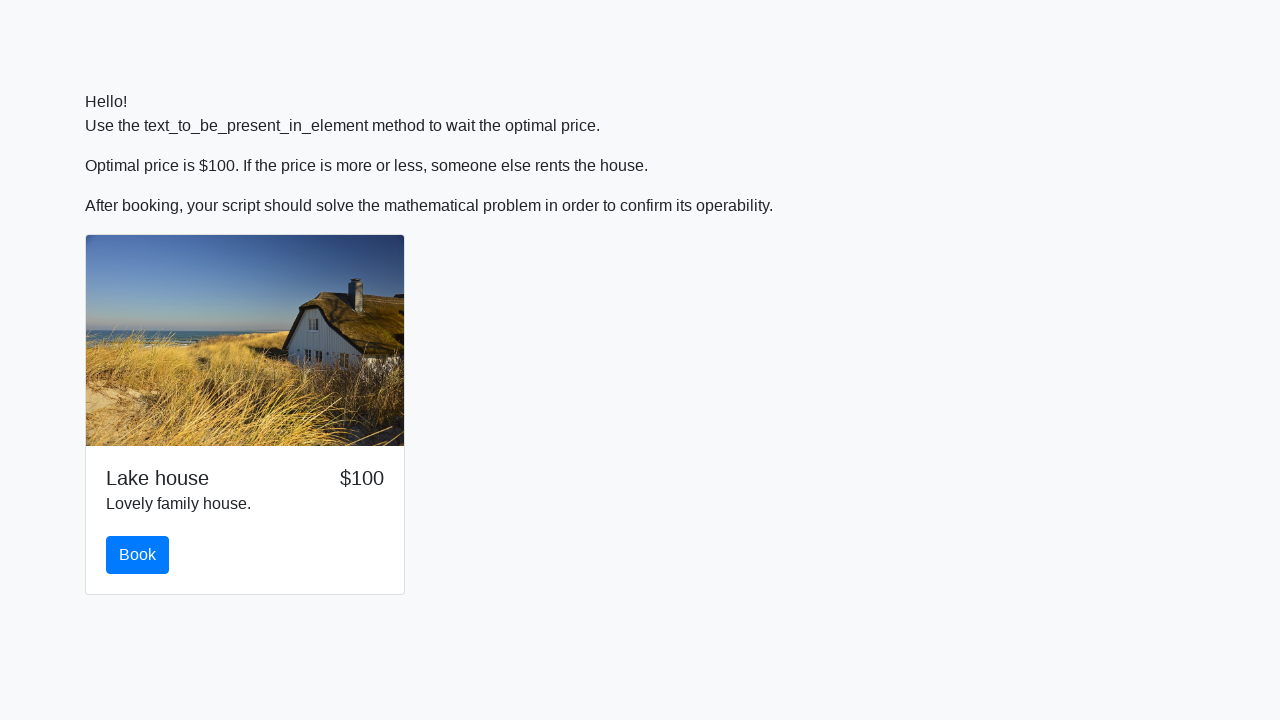

Clicked the book button at (138, 555) on #book
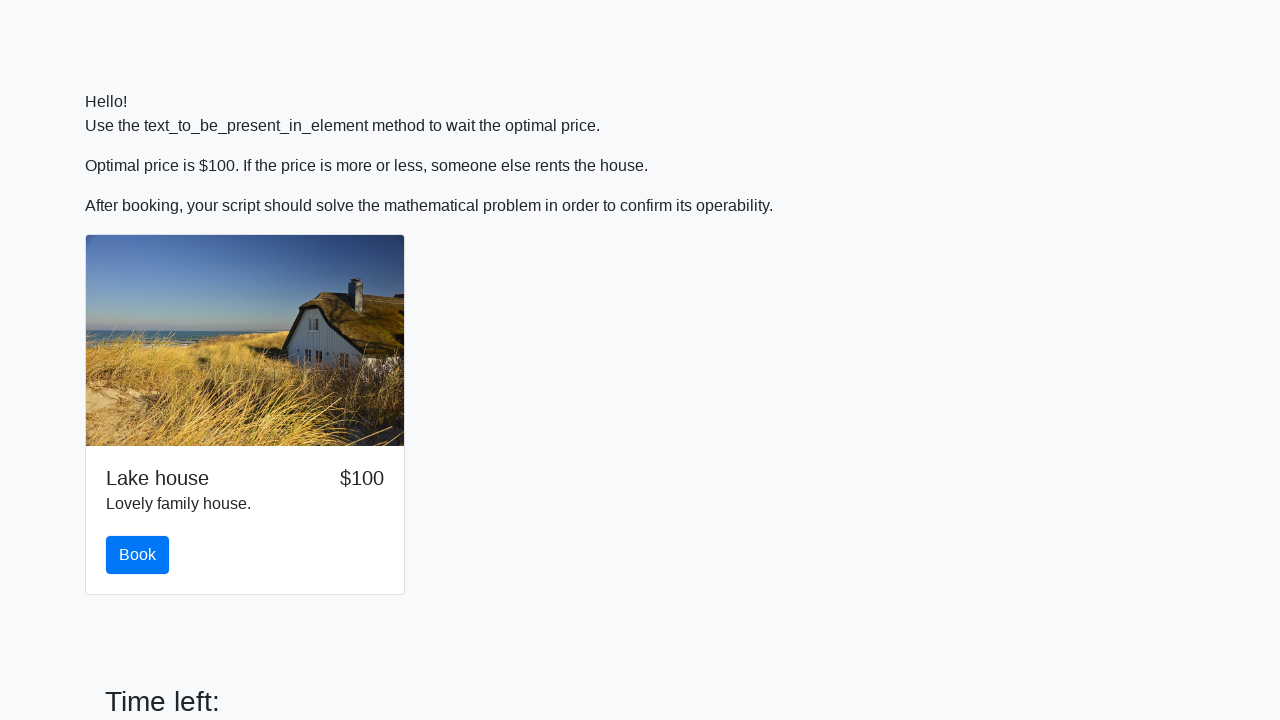

Read value from input field: 433
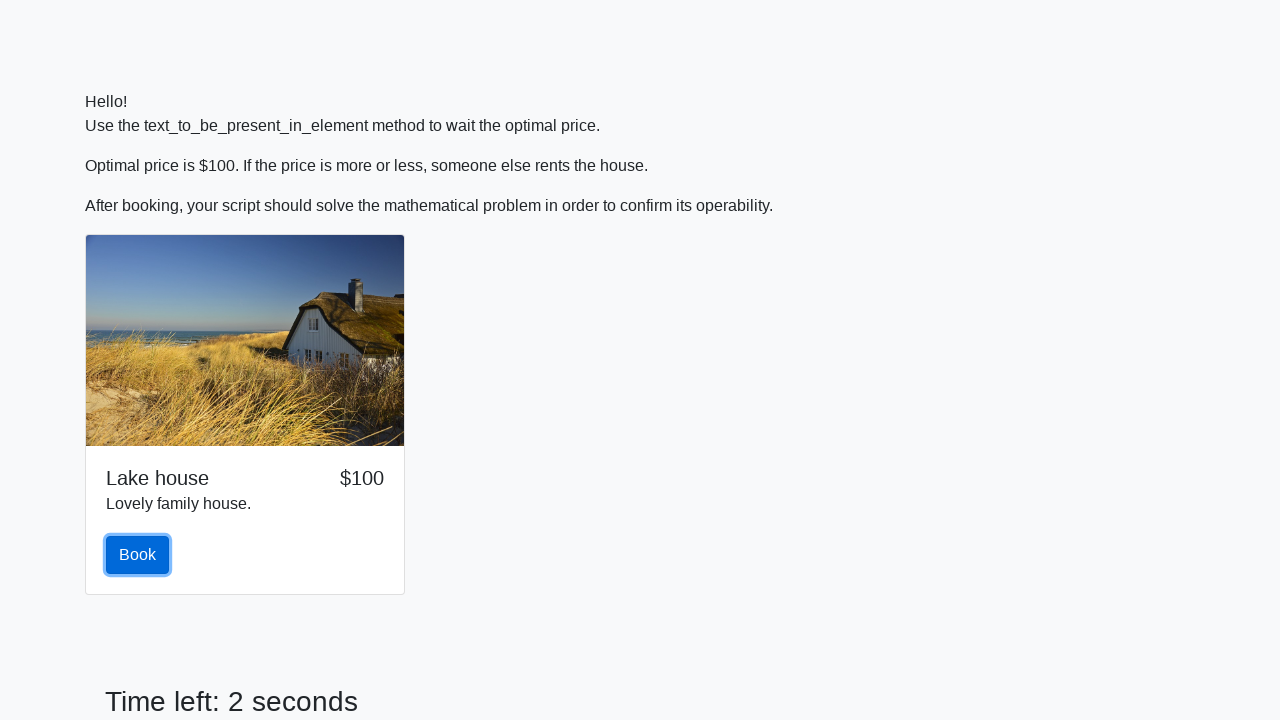

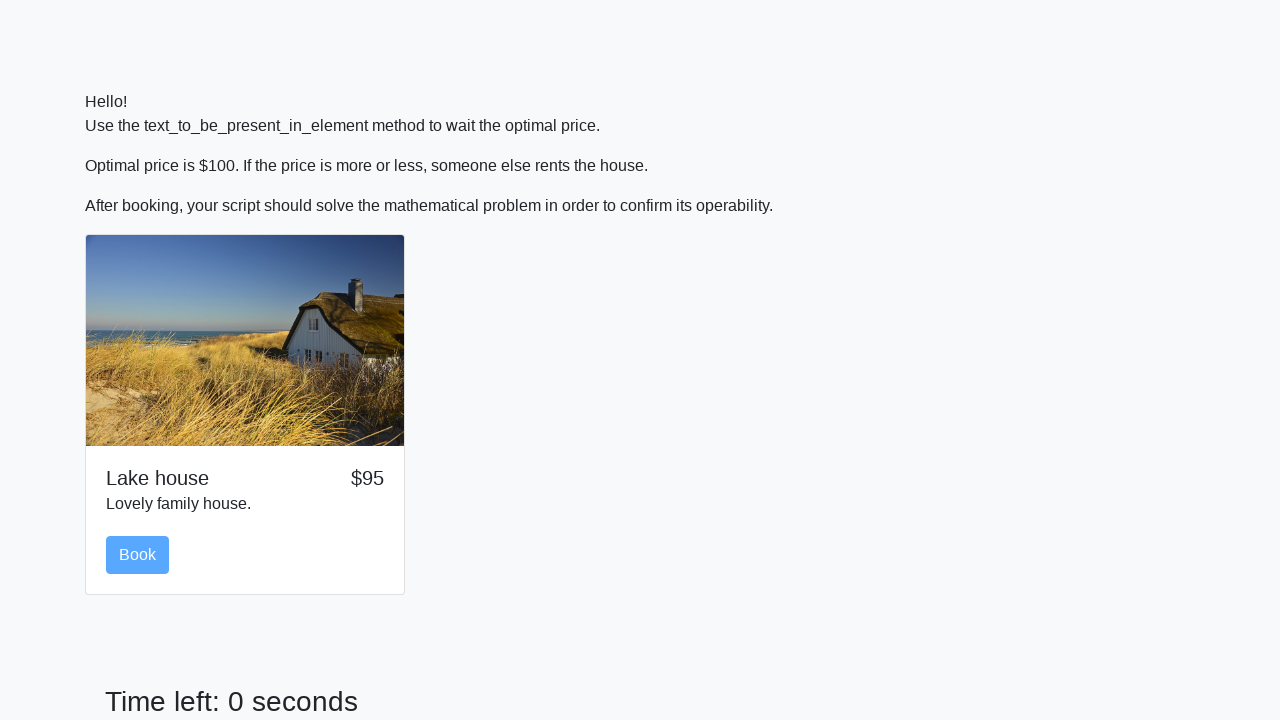